Tests injecting jQuery and jQuery Growl library into a page via JavaScript execution, then displays various notification messages (info, error, notice, warning) on the page.

Starting URL: http://the-internet.herokuapp.com

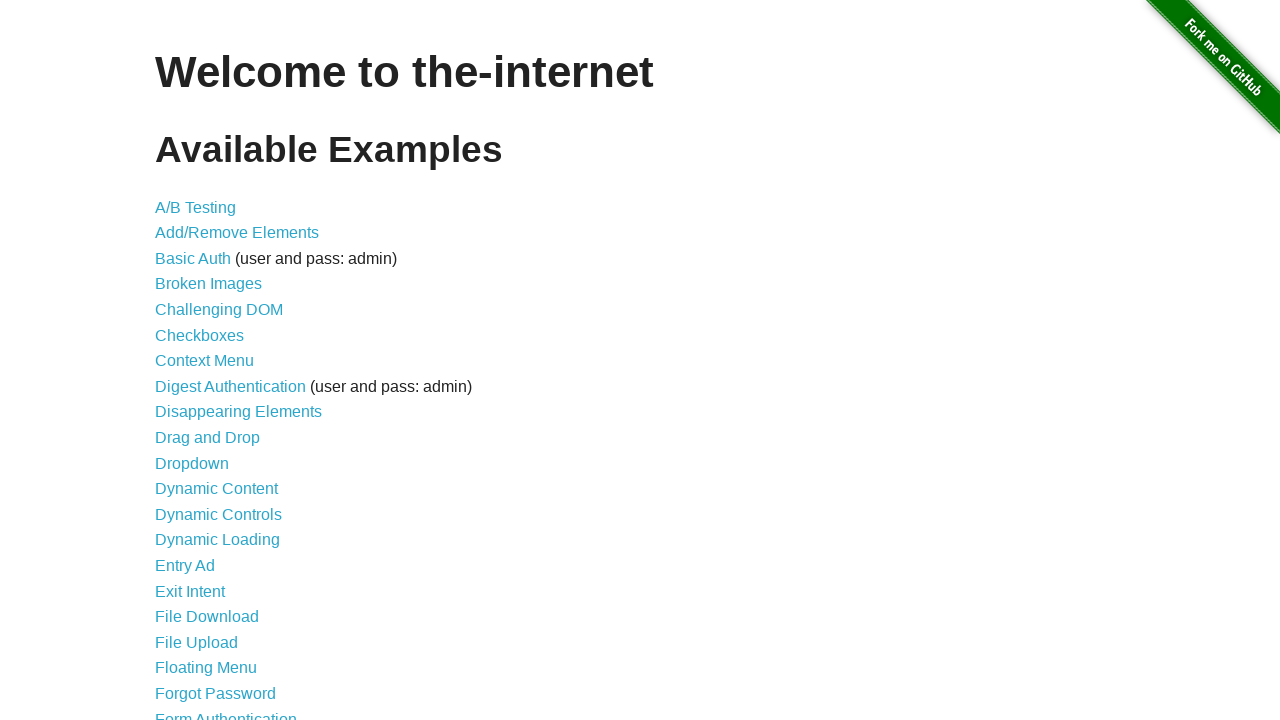

Injected jQuery library into page if not already present
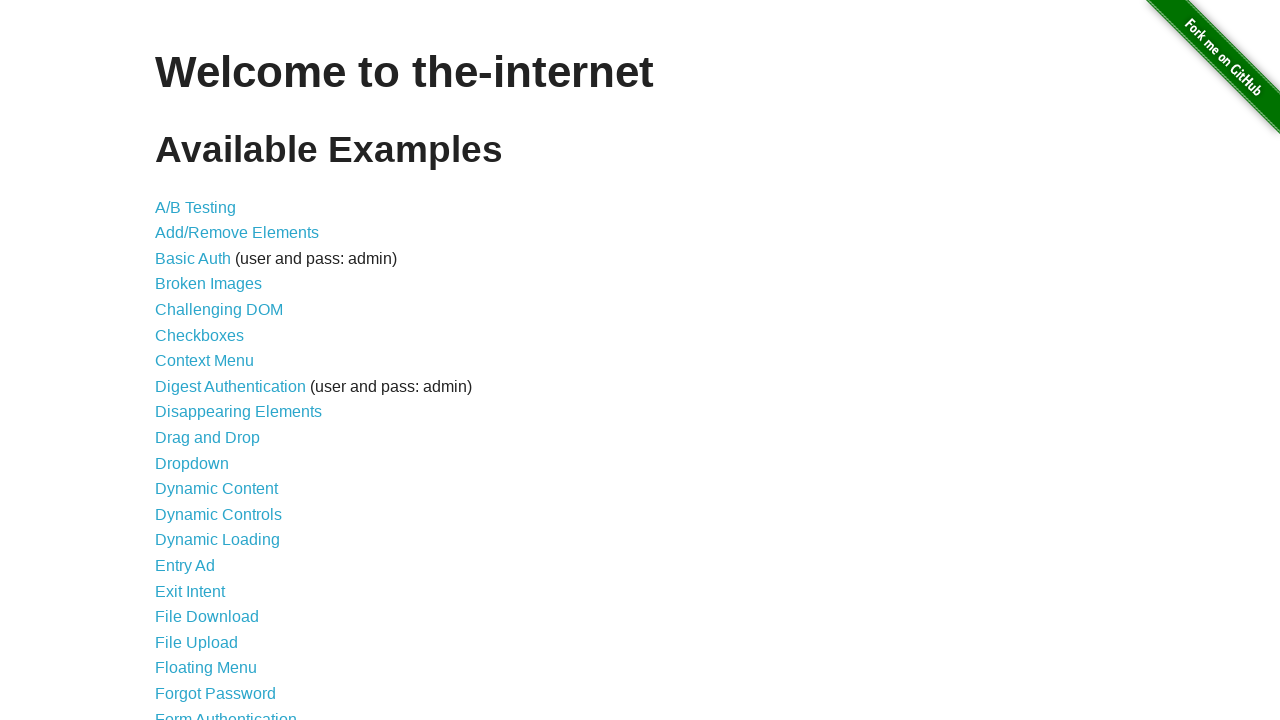

Injected jQuery Growl library script into page
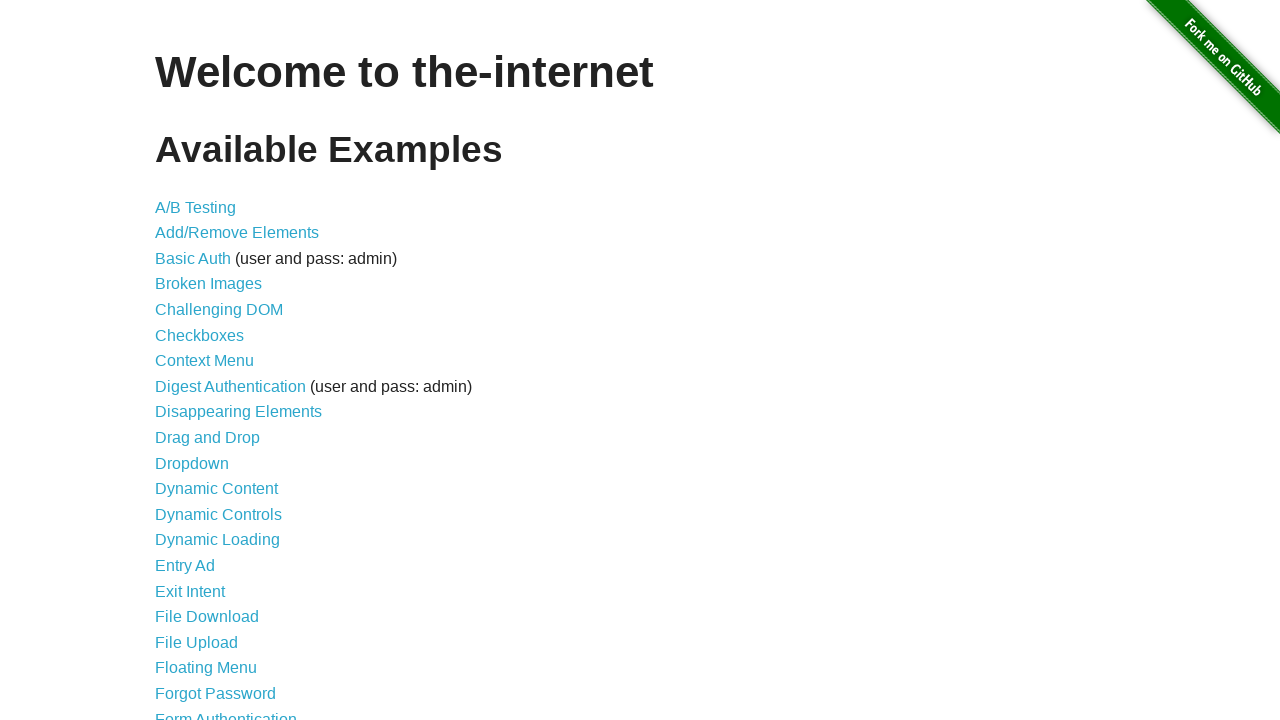

Added jQuery Growl stylesheet to page
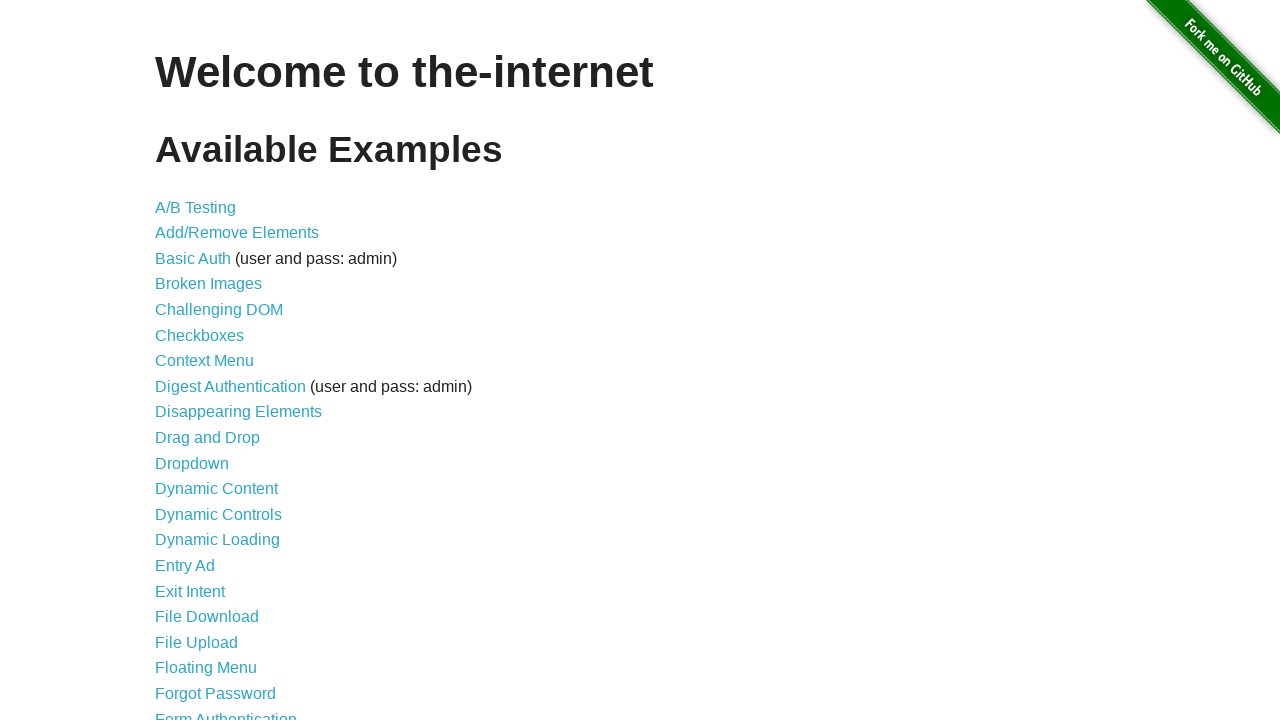

Waited 1 second for libraries to load
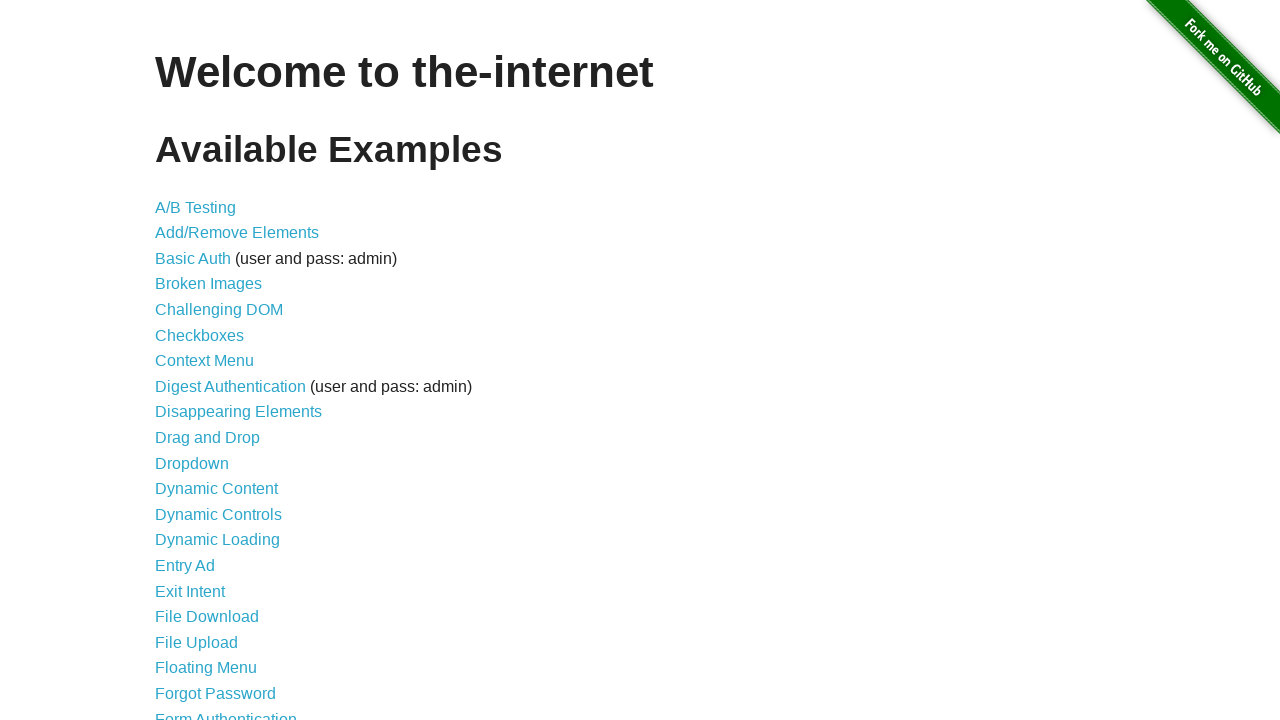

Displayed basic growl notification with title 'GET' and message '/'
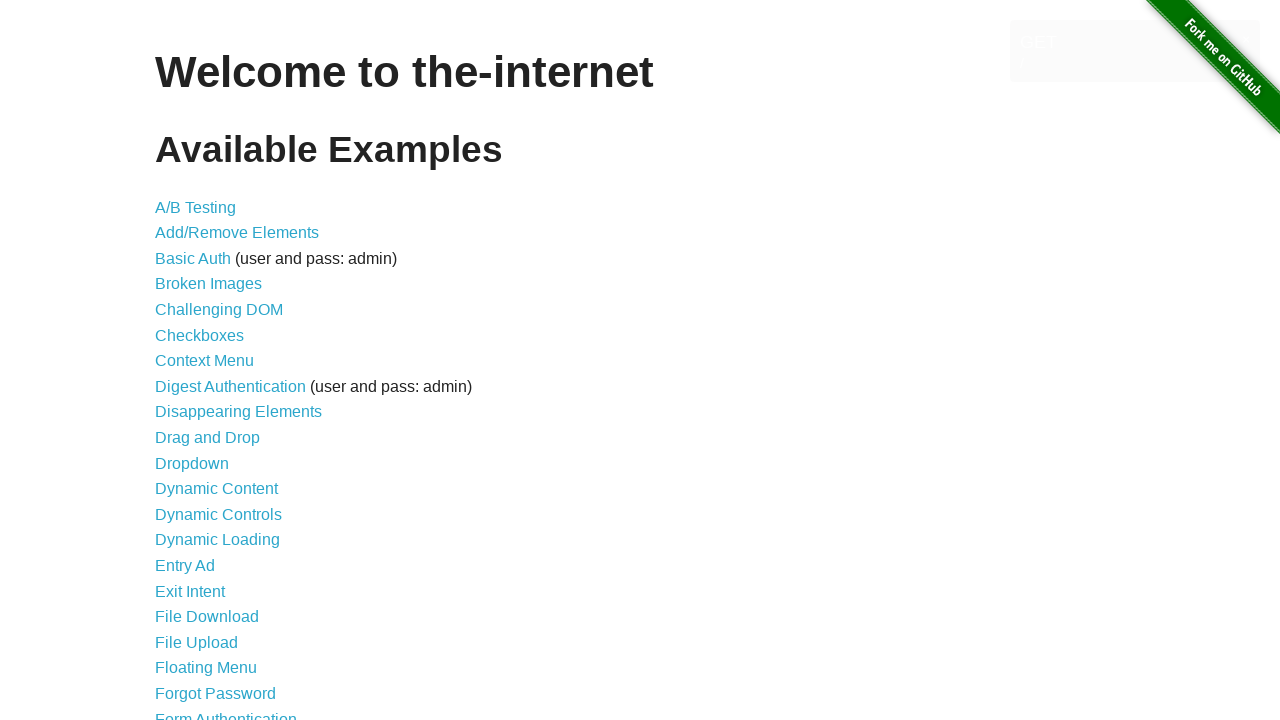

Displayed error growl notification
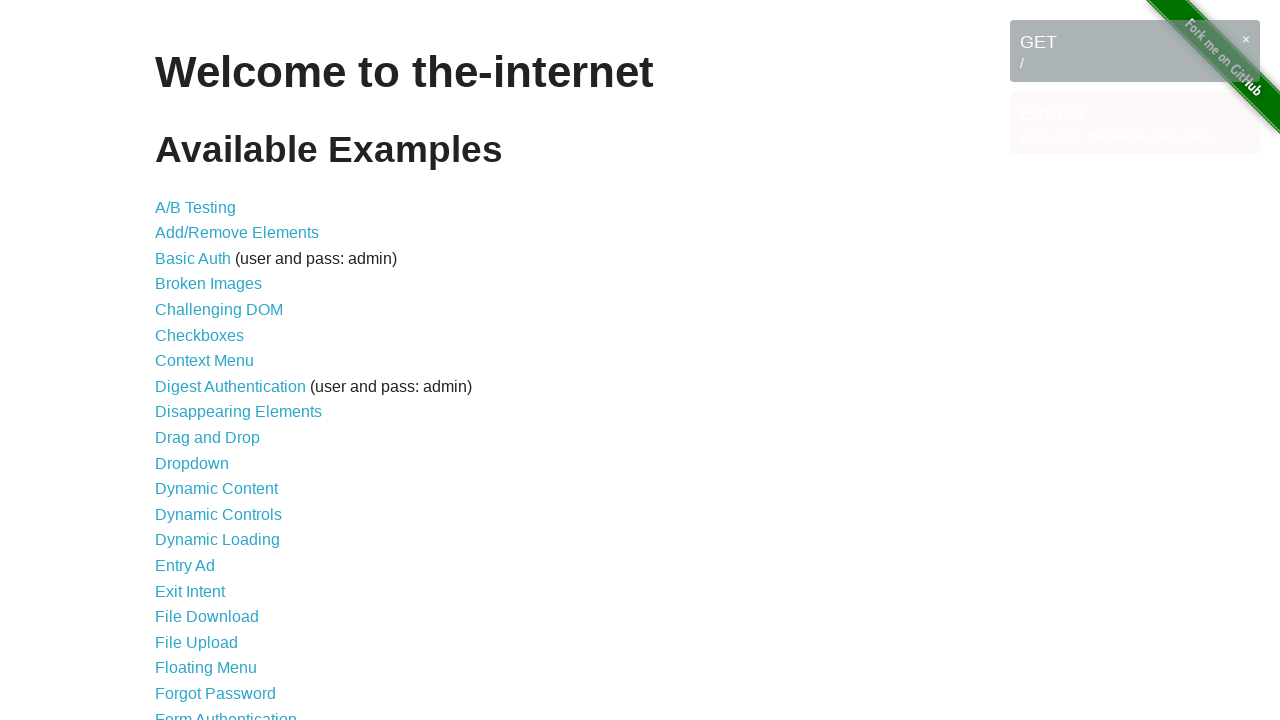

Displayed notice growl notification
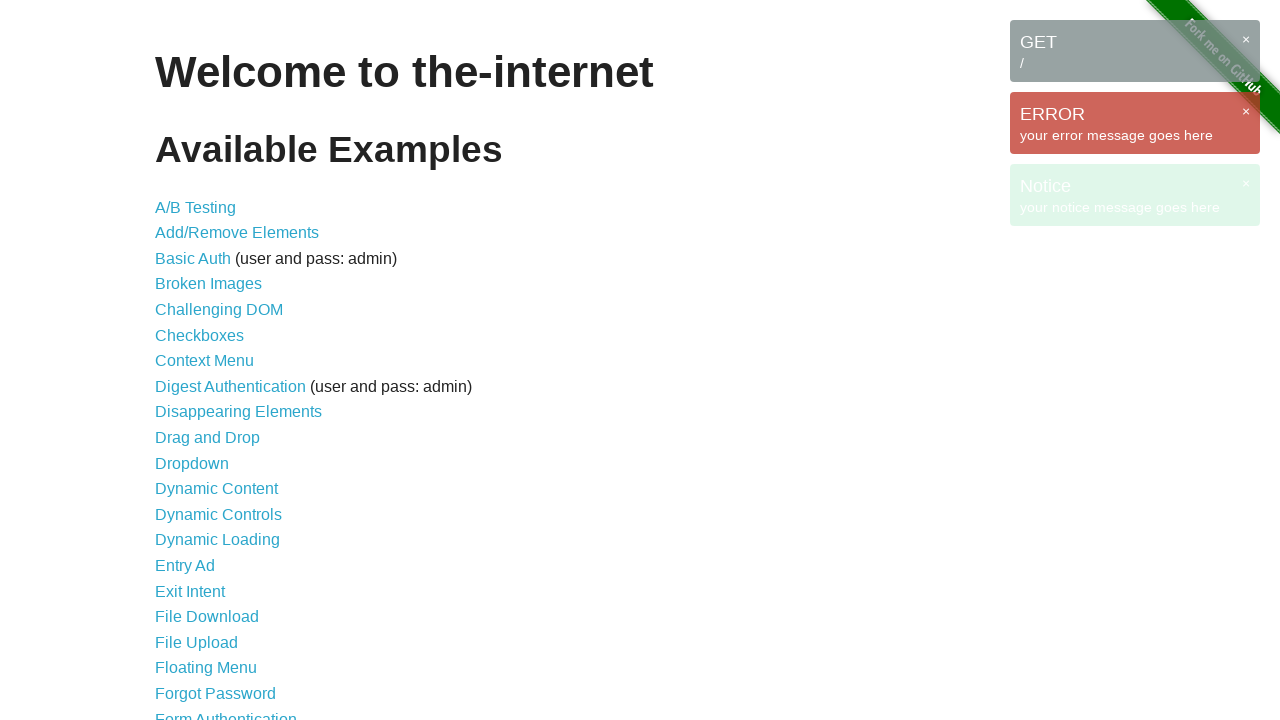

Displayed warning growl notification
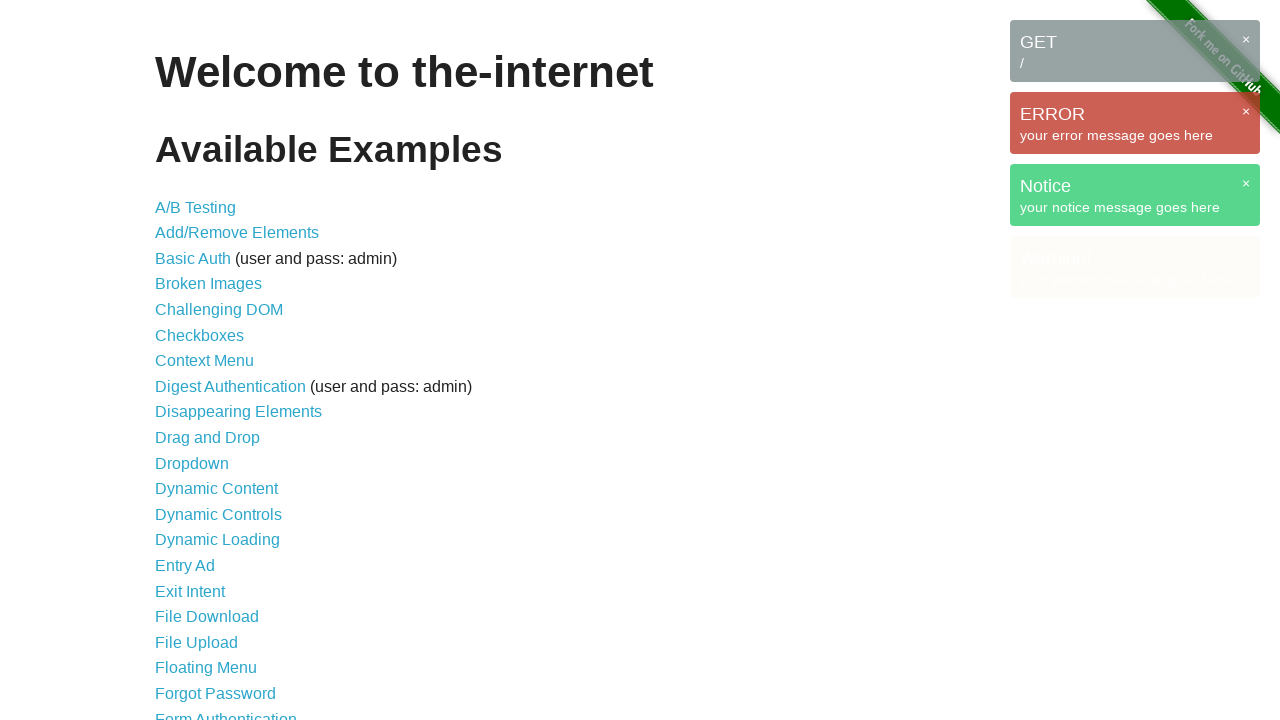

Waited 3 seconds for all notifications to be visible
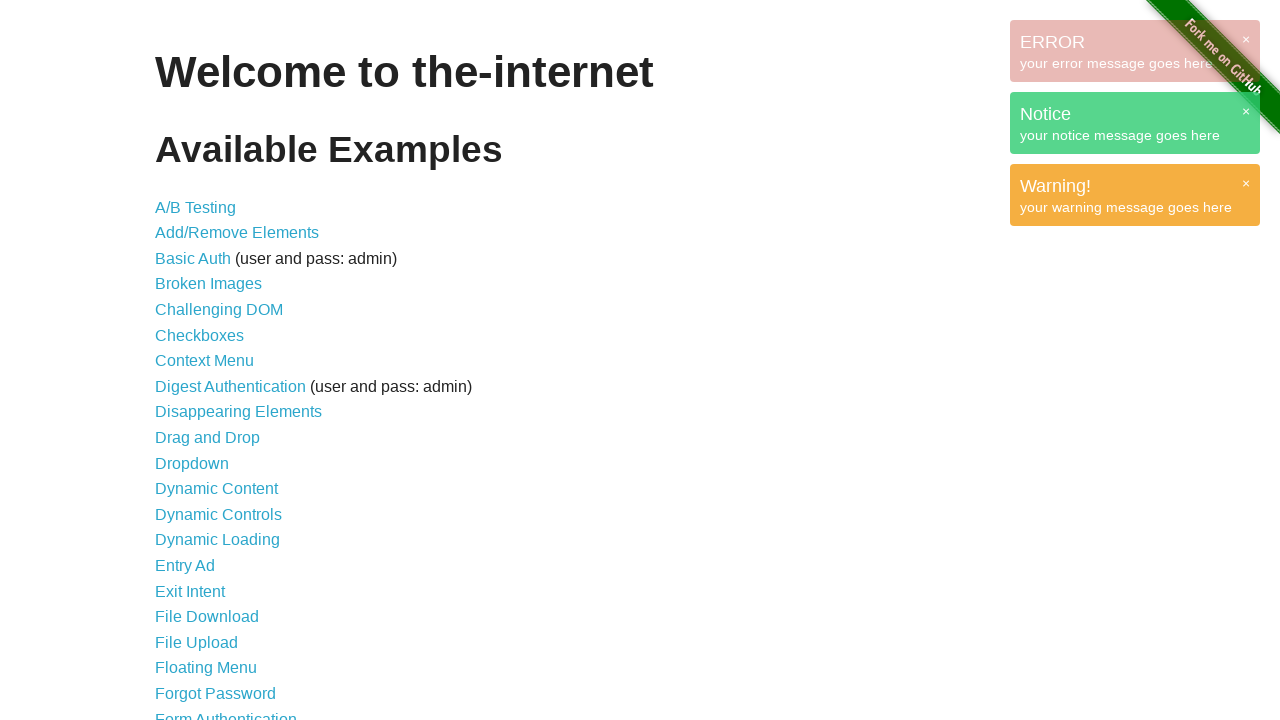

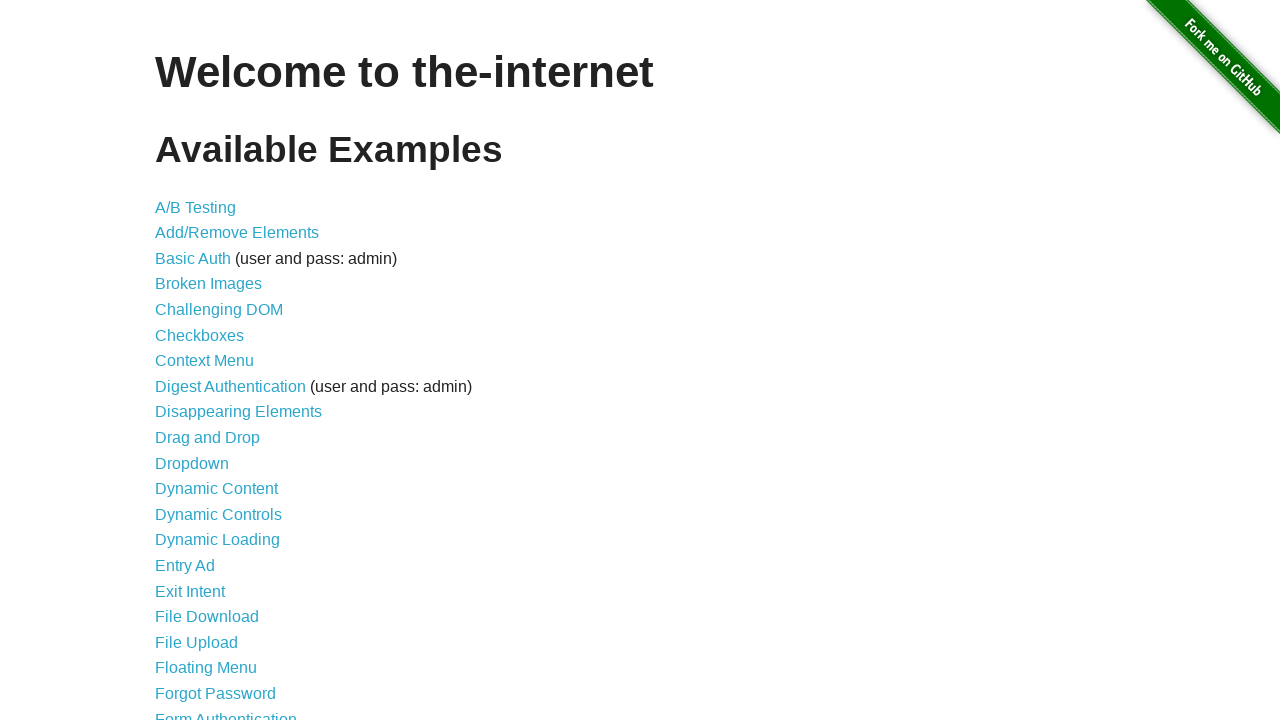